Tests window handling by clicking a "Top Deals" link that opens a new tab/window, switching to the new window, and clicking on a sorting/filtering element (number 4).

Starting URL: https://www.rahulshettyacademy.com/seleniumPractise/#/

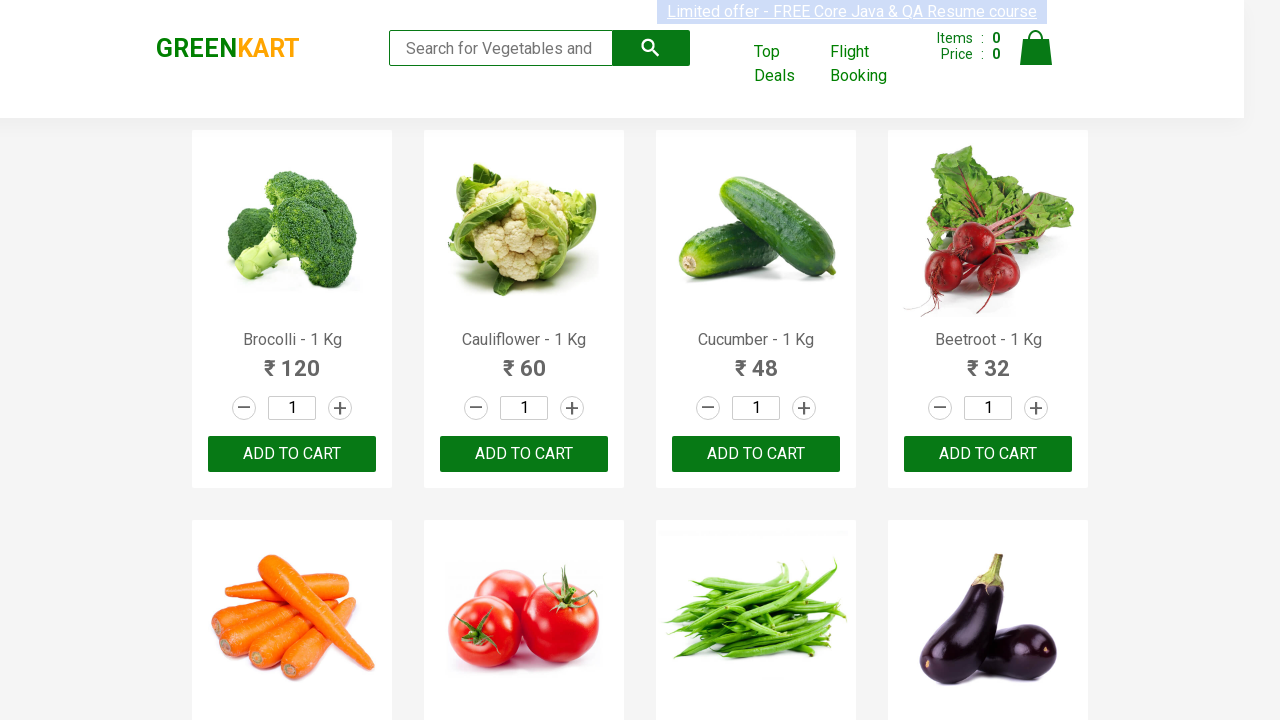

Clicked 'Top Deals' link to open new window/tab at (787, 64) on xpath=//a[contains(text(),'Top Deals')]
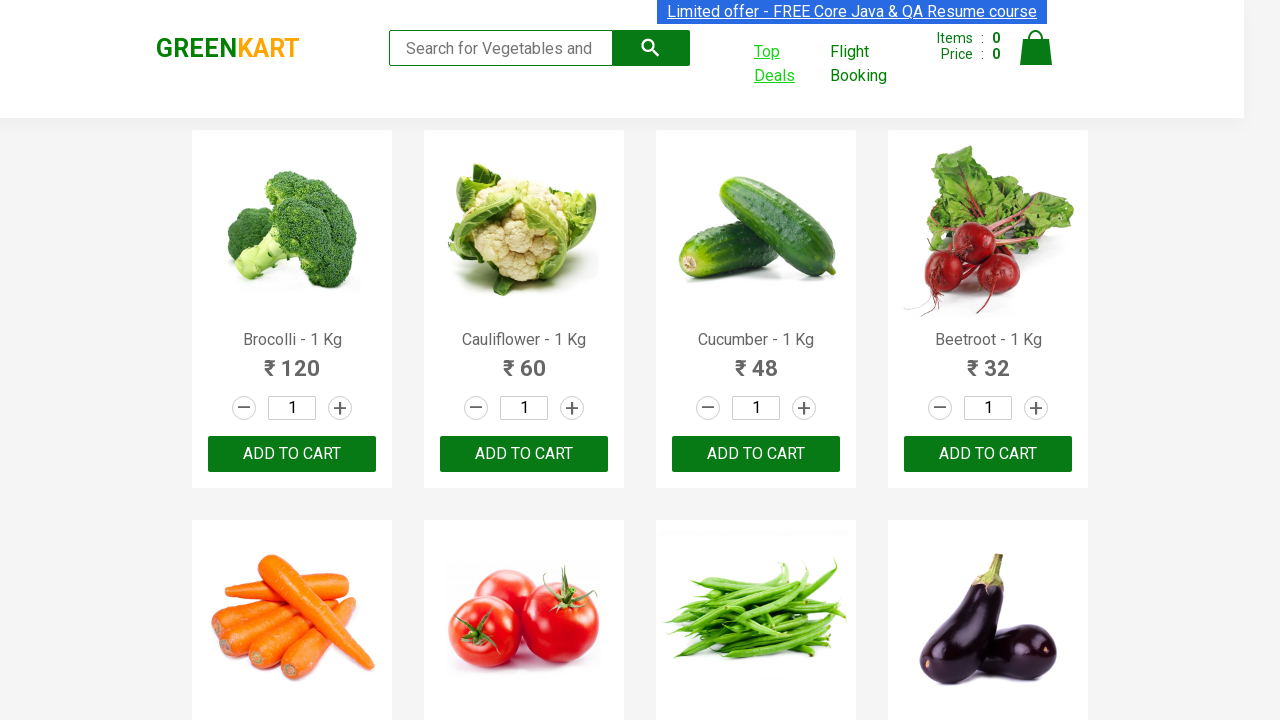

Captured new page/window reference
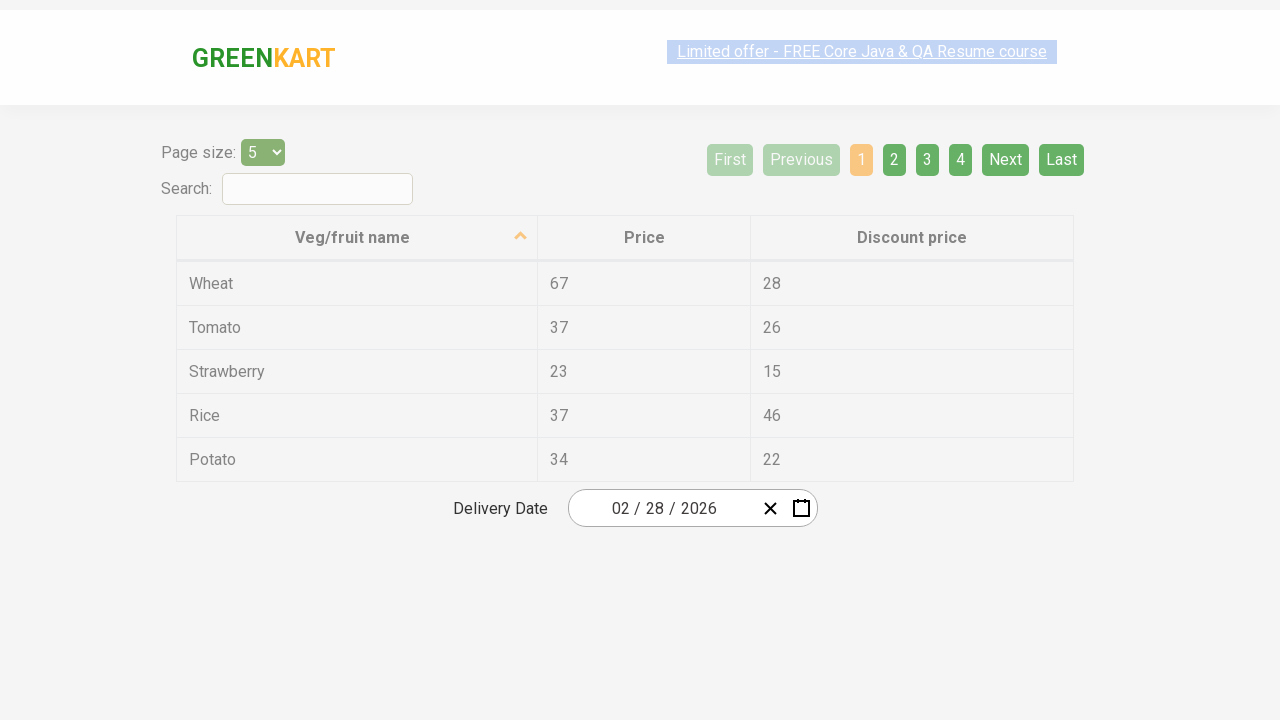

New page loaded successfully
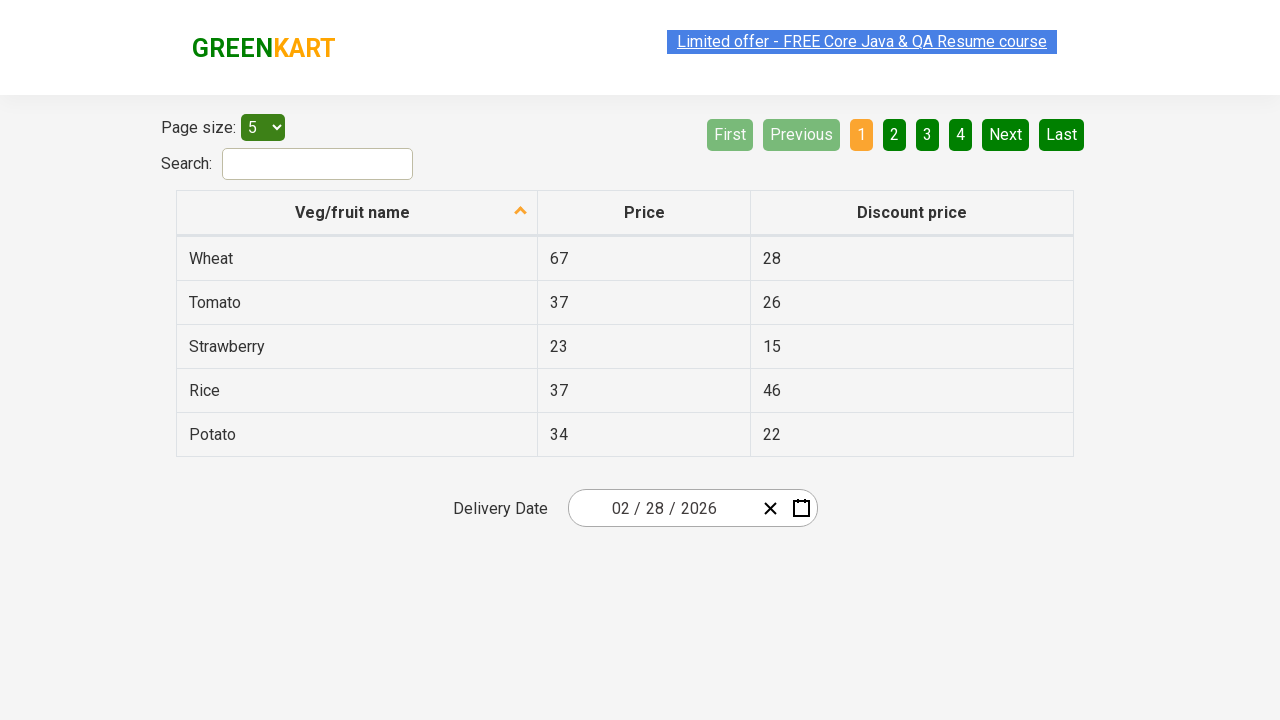

Clicked on sorting/filtering element '4' at (960, 134) on xpath=//span[contains(text(),'4')]
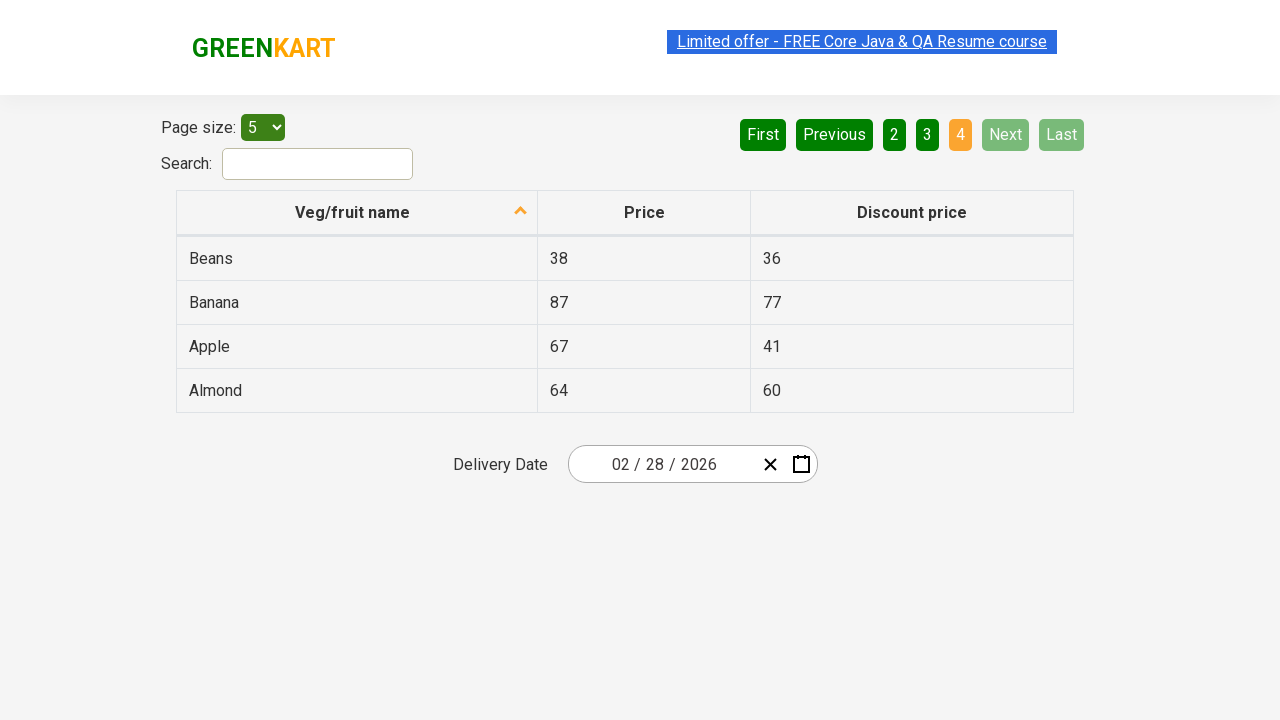

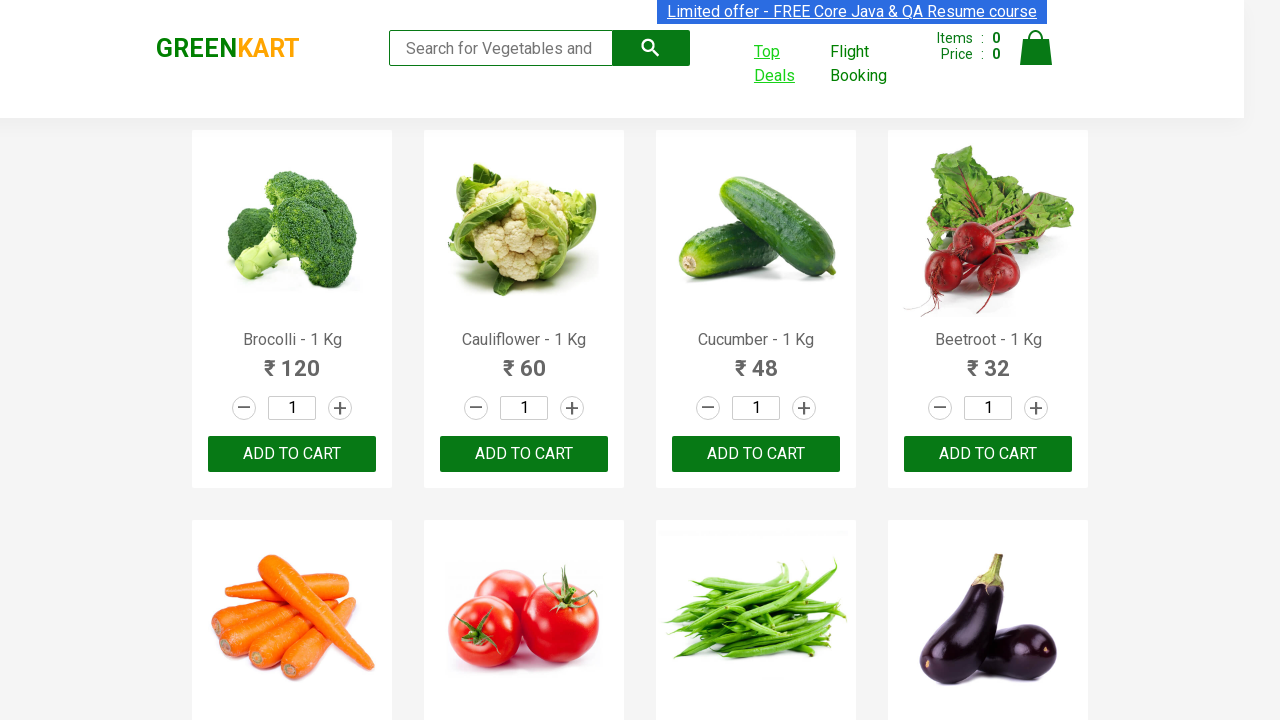